Tests a prompt box alert by clicking a button, entering a name in the prompt, accepting it, and verifying the entered name appears in the result.

Starting URL: https://demoqa.com/alerts

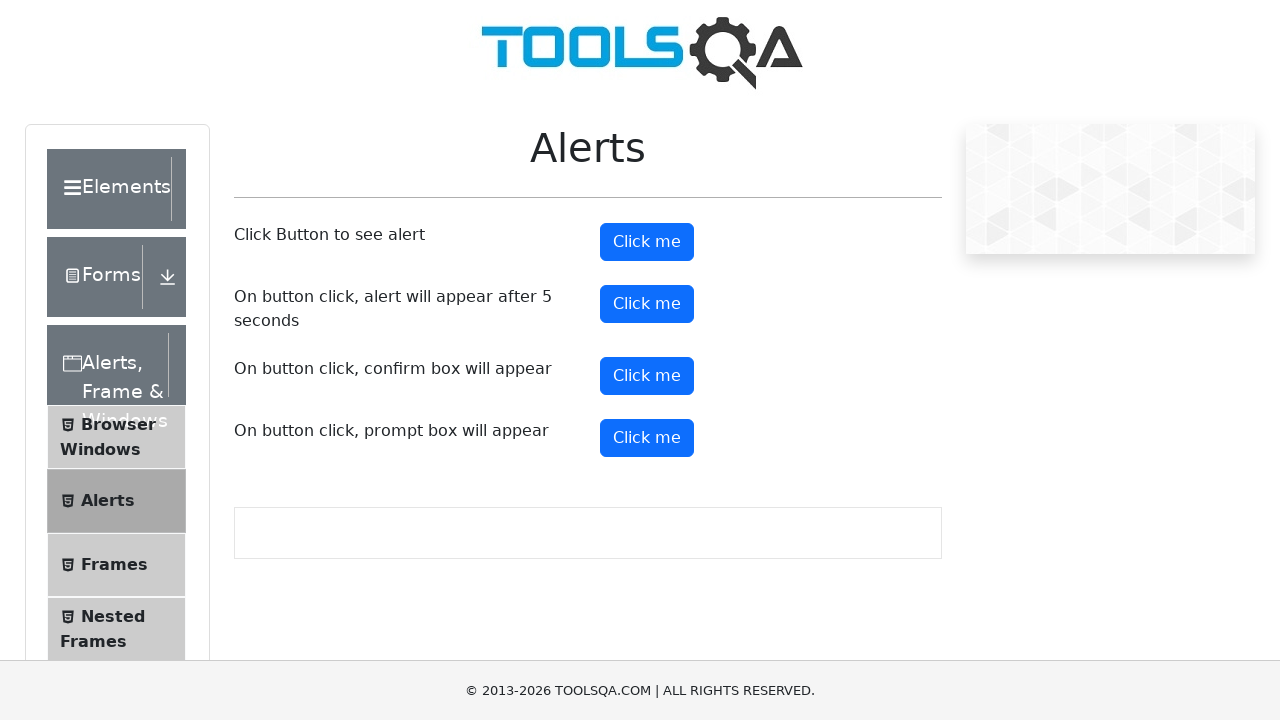

Set up dialog handler to accept prompt with name 'Mehmet'
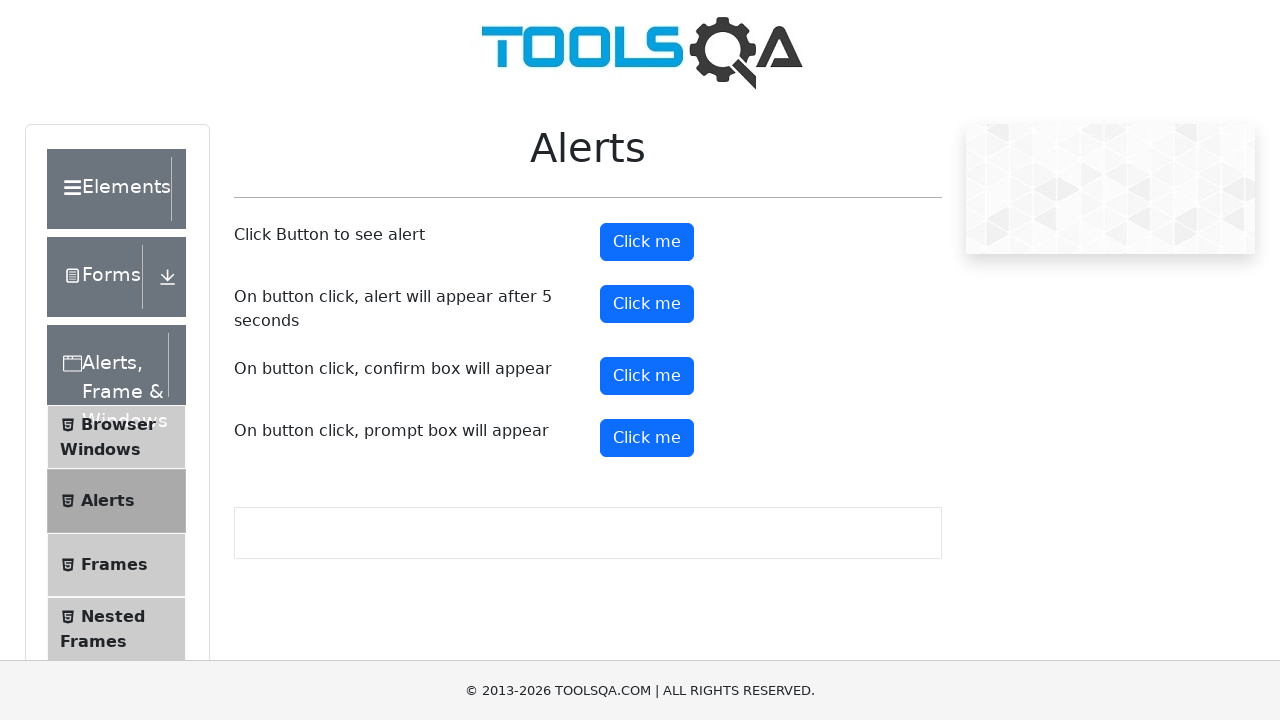

Clicked the fifth button to trigger prompt box alert at (647, 438) on (//button)[5]
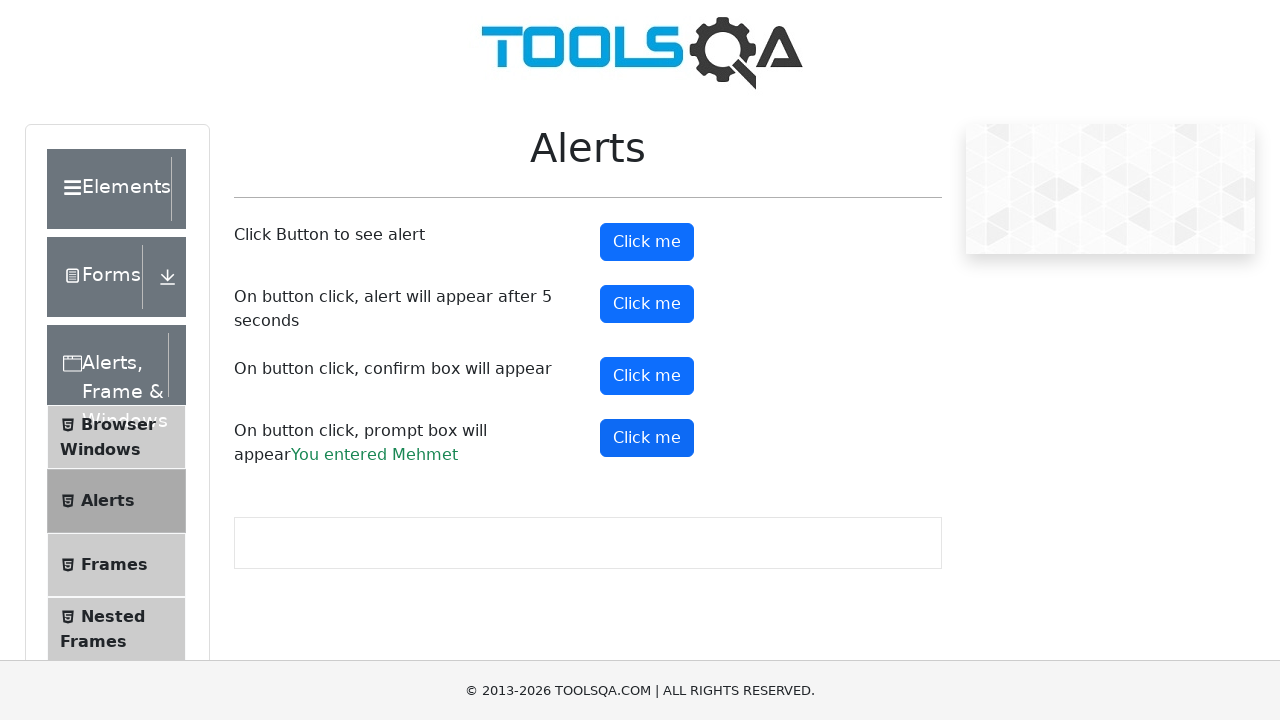

Waited for prompt result element to load
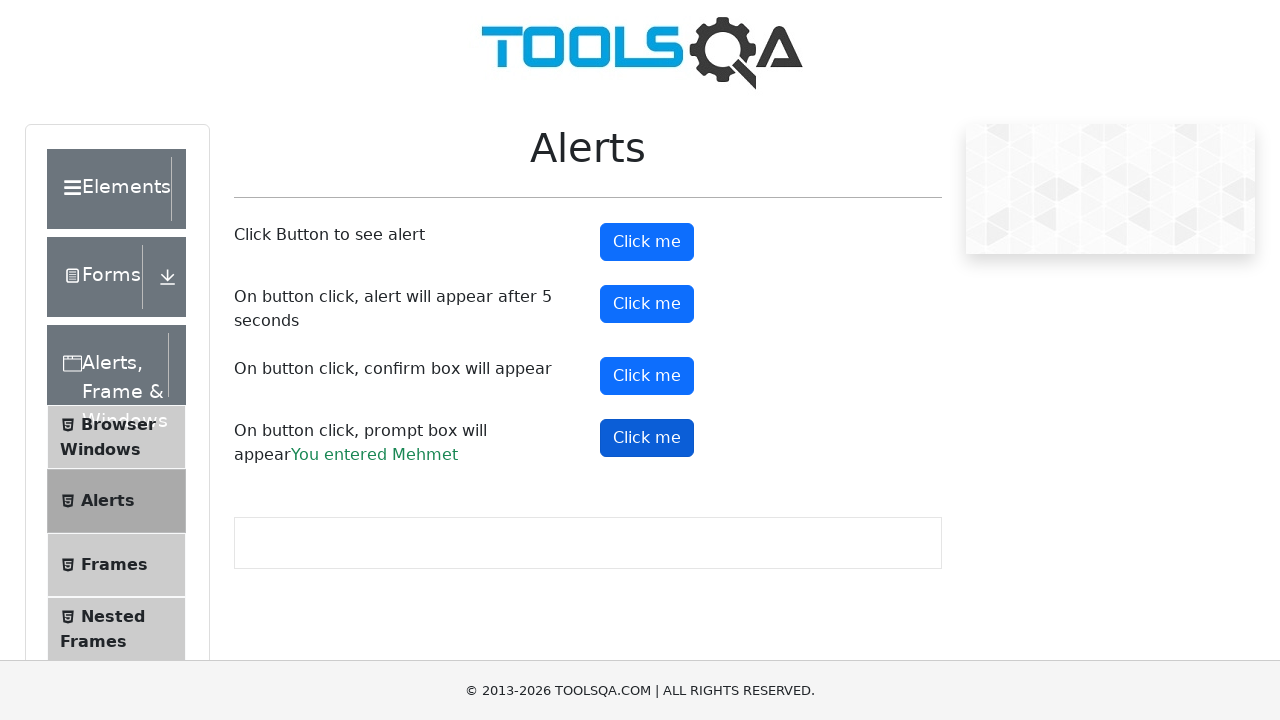

Retrieved prompt result text content
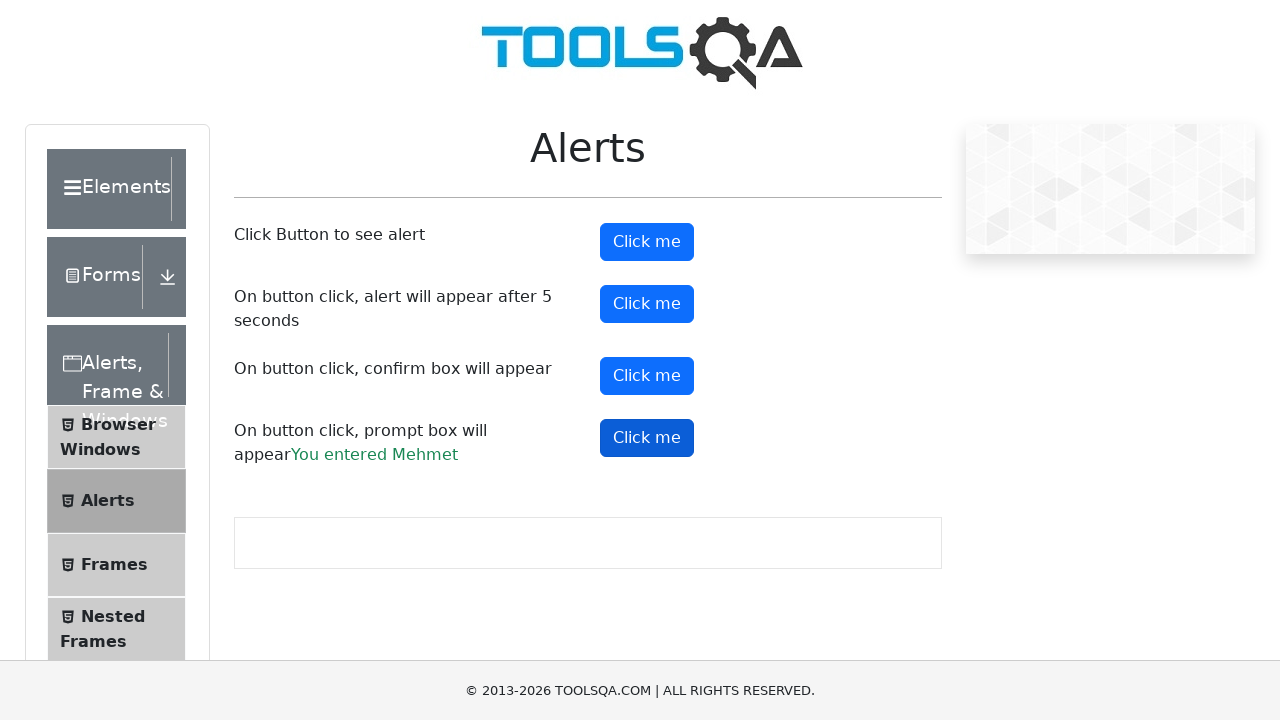

Verified that 'Mehmet' appears in the prompt result
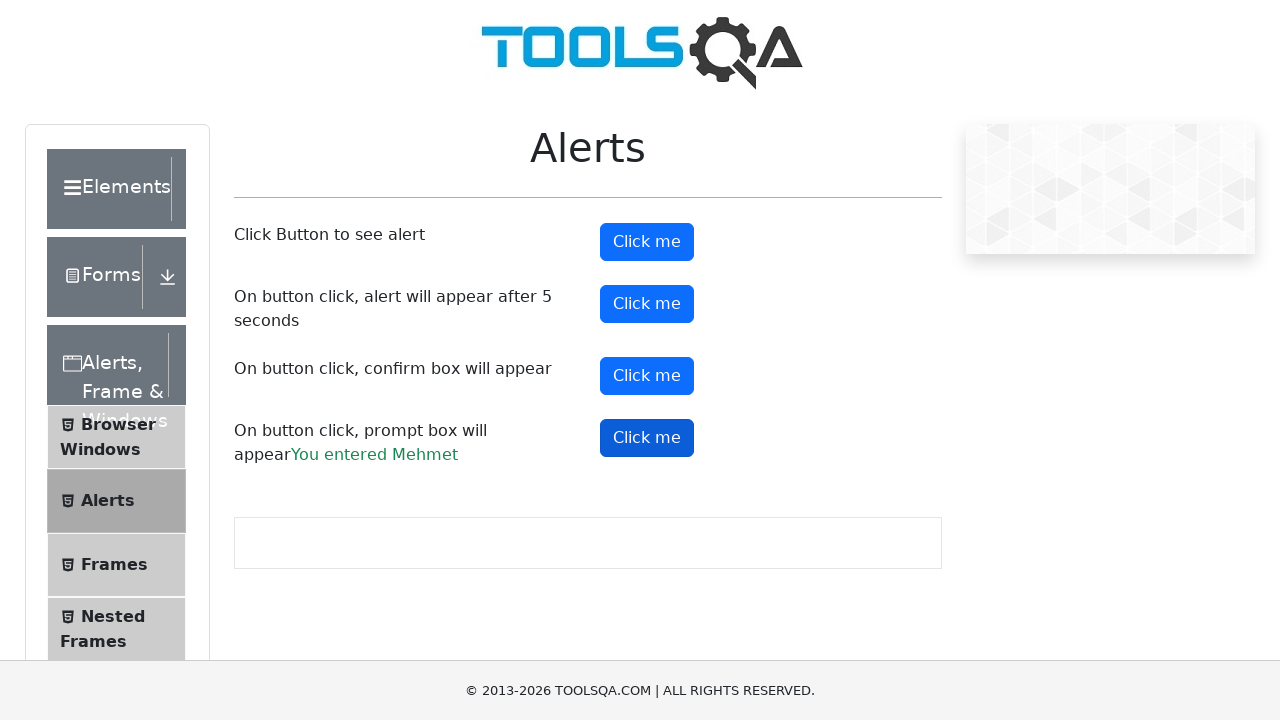

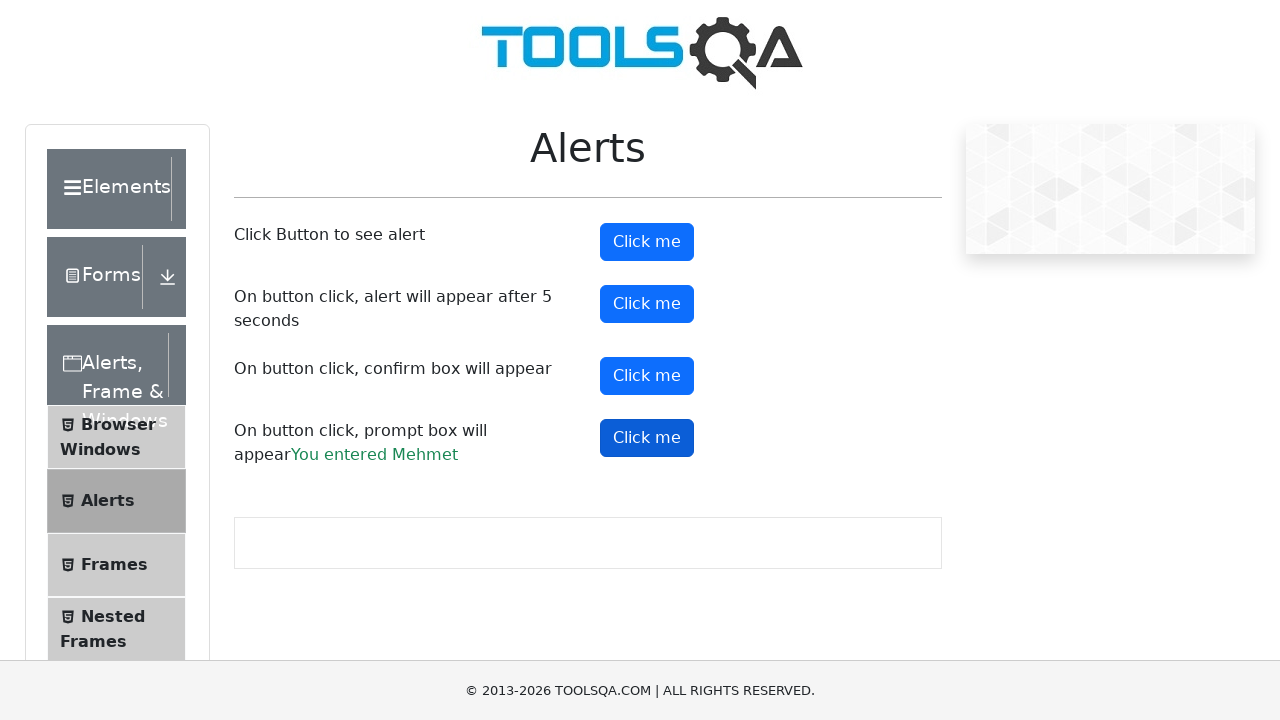